Navigates to RedBus website with notifications disabled

Starting URL: https://www.redbus.in/

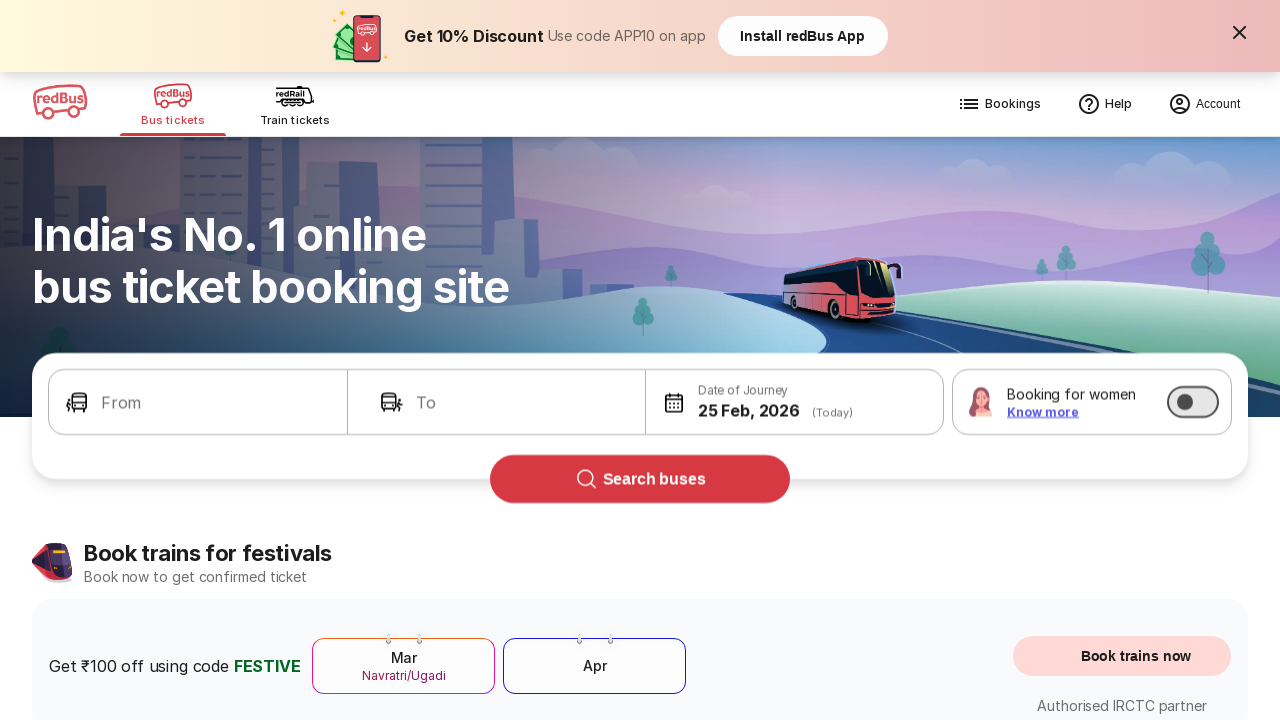

Waited 9 seconds for RedBus website to fully load with notifications disabled
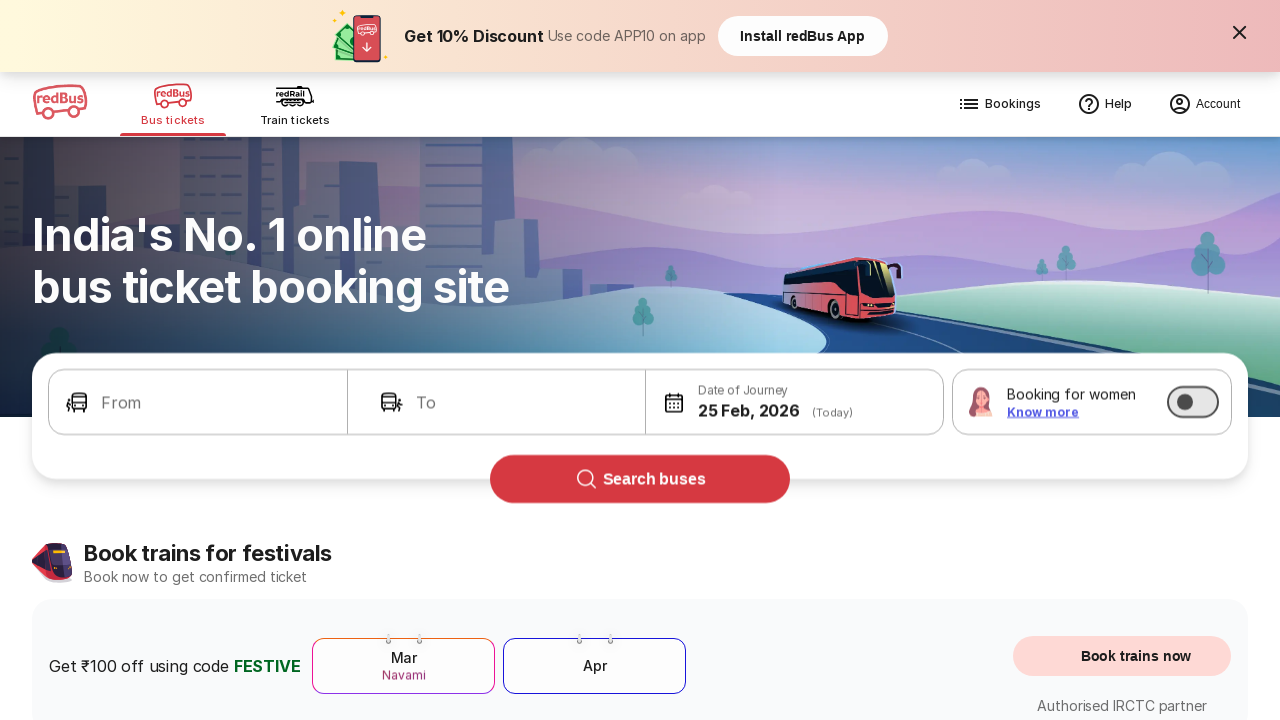

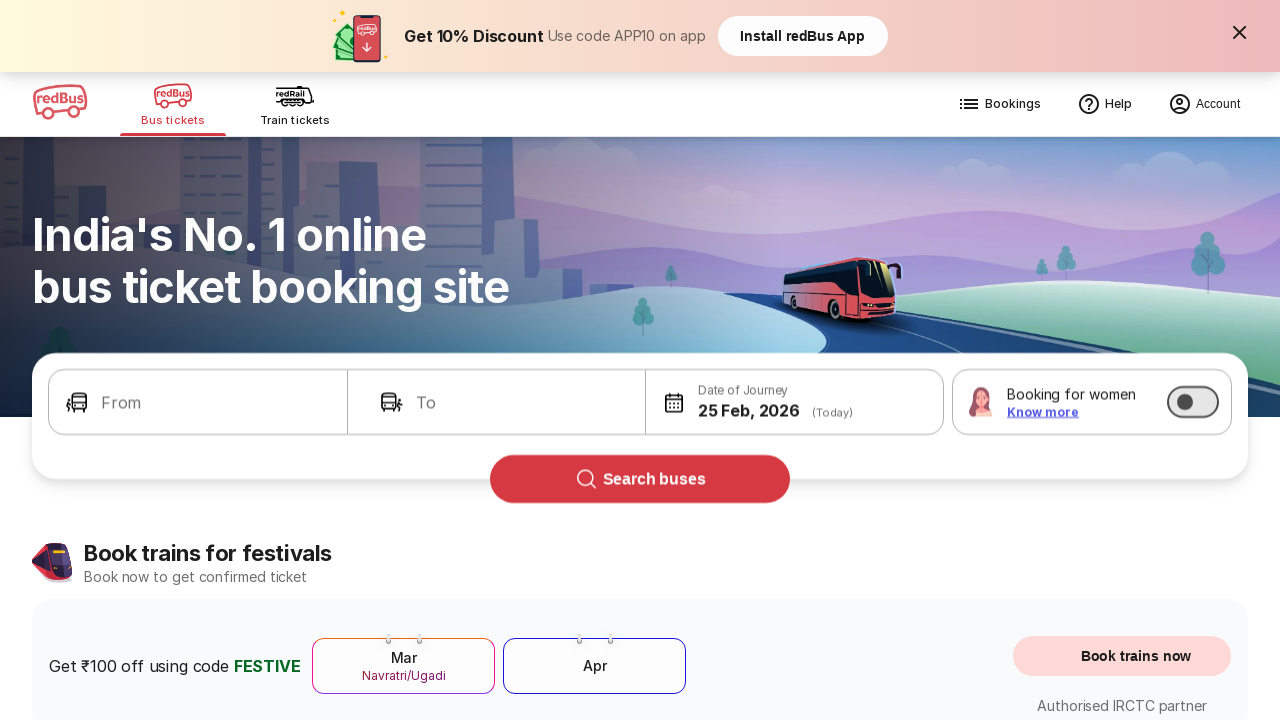